Tests form filling functionality by first clicking a dynamically calculated link text, then filling out a form with personal information (first name, last name, city, country) and submitting it.

Starting URL: http://suninjuly.github.io/find_link_text

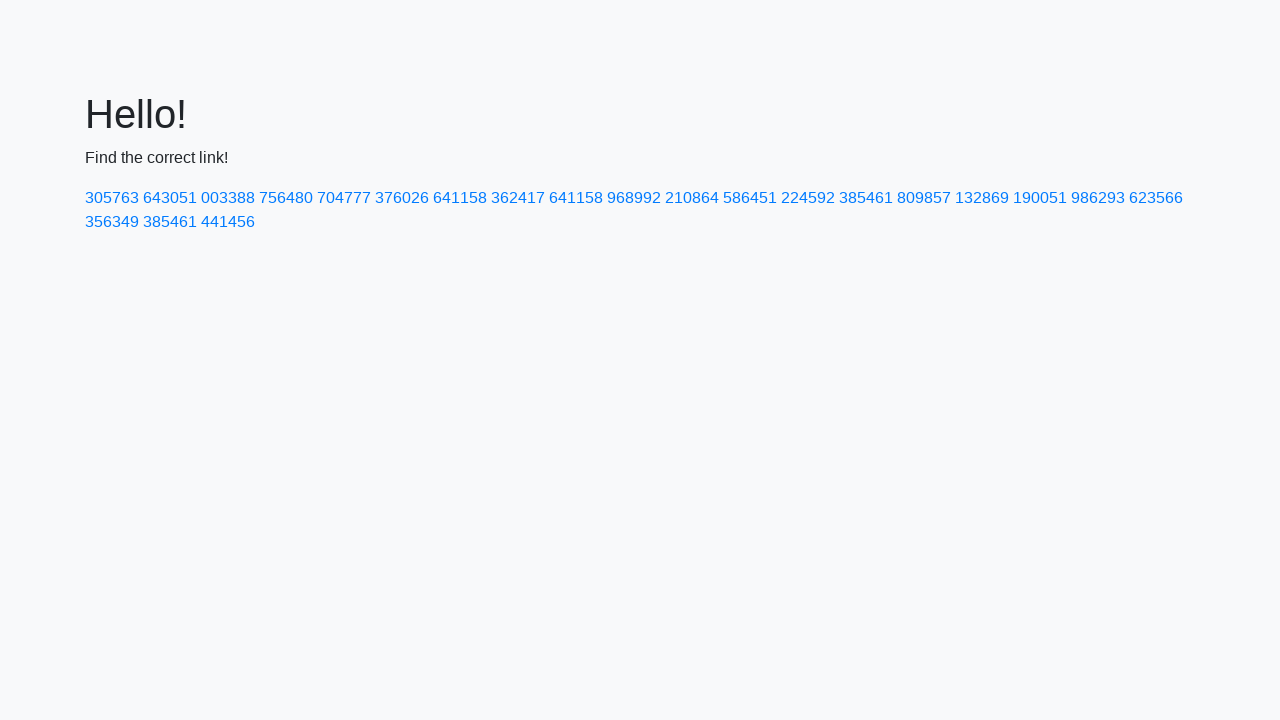

Clicked dynamically calculated link text (224592) at (808, 198) on text=224592
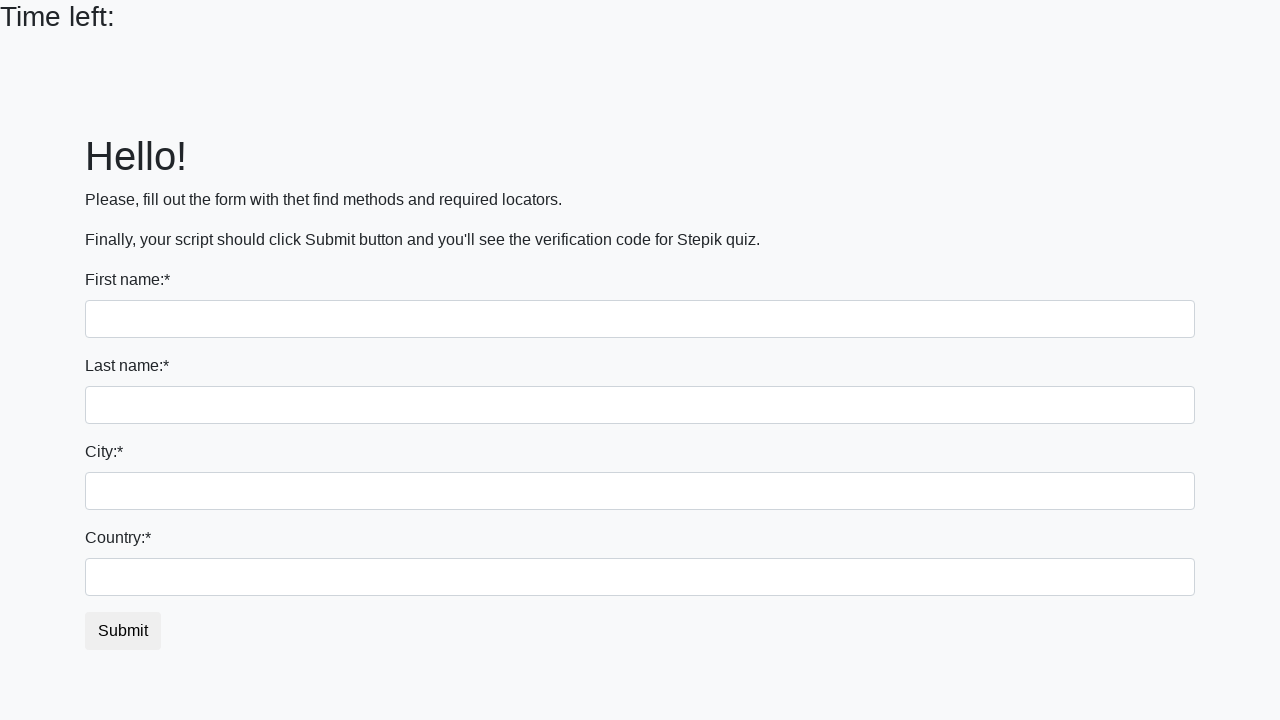

Filled first name field with 'Ivan' on input[name='first_name']
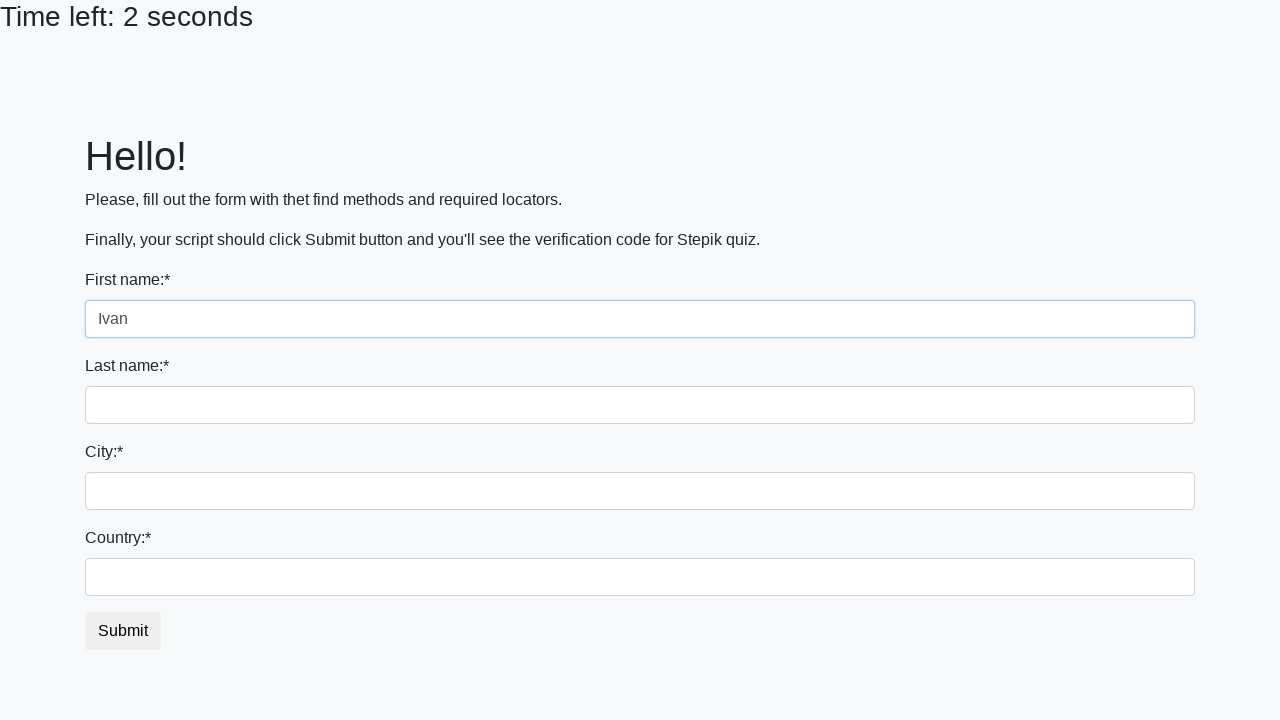

Filled last name field with 'Petrov' on input[name='last_name']
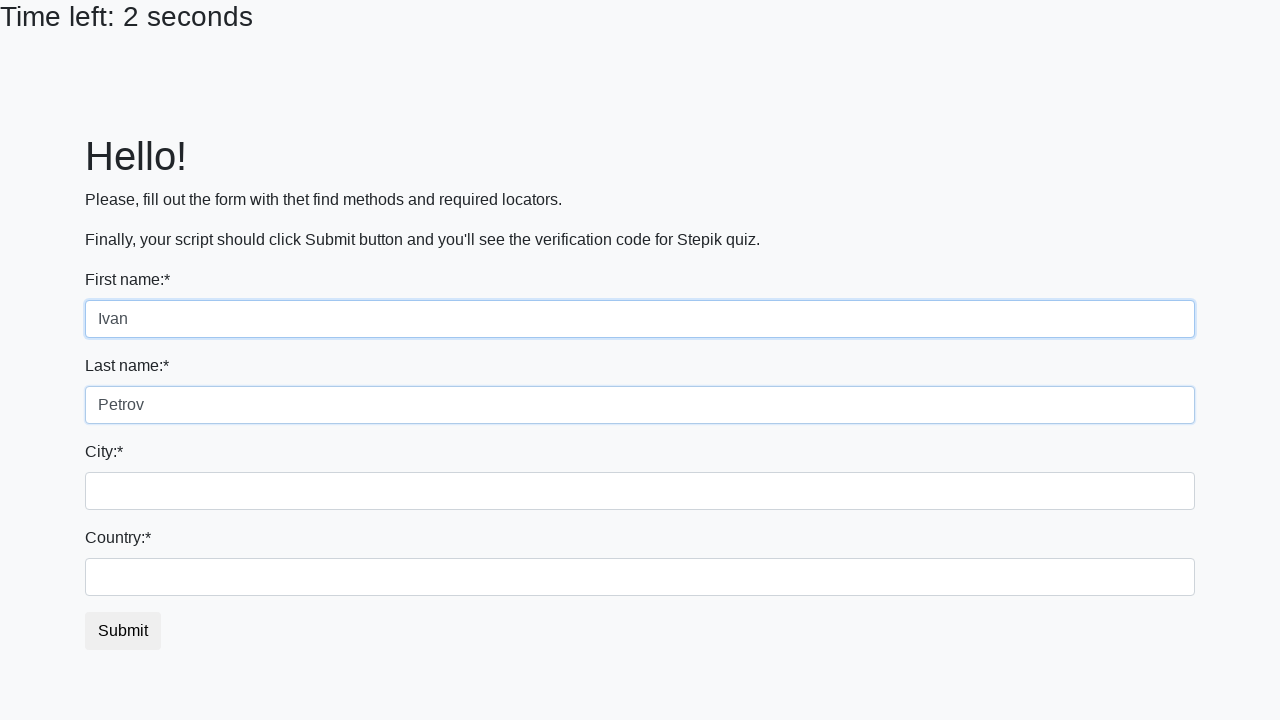

Filled city field with 'Smolensk' on .city
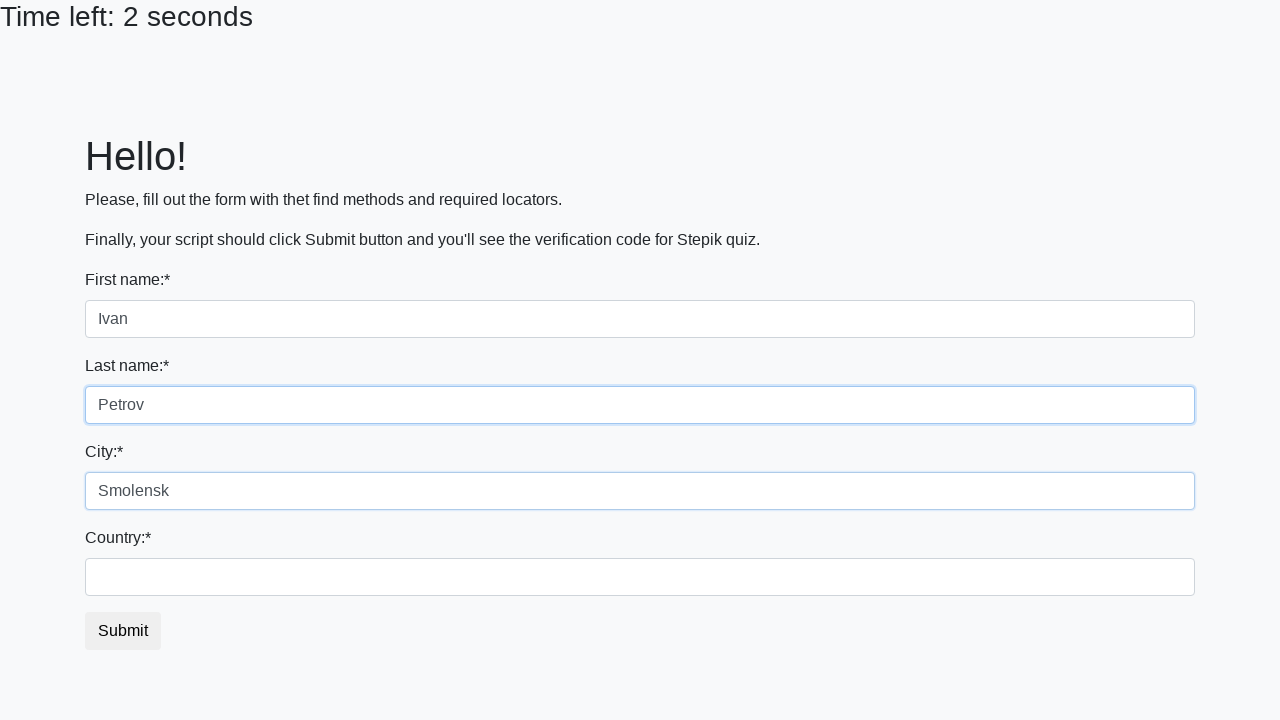

Filled country field with 'Russia' on #country
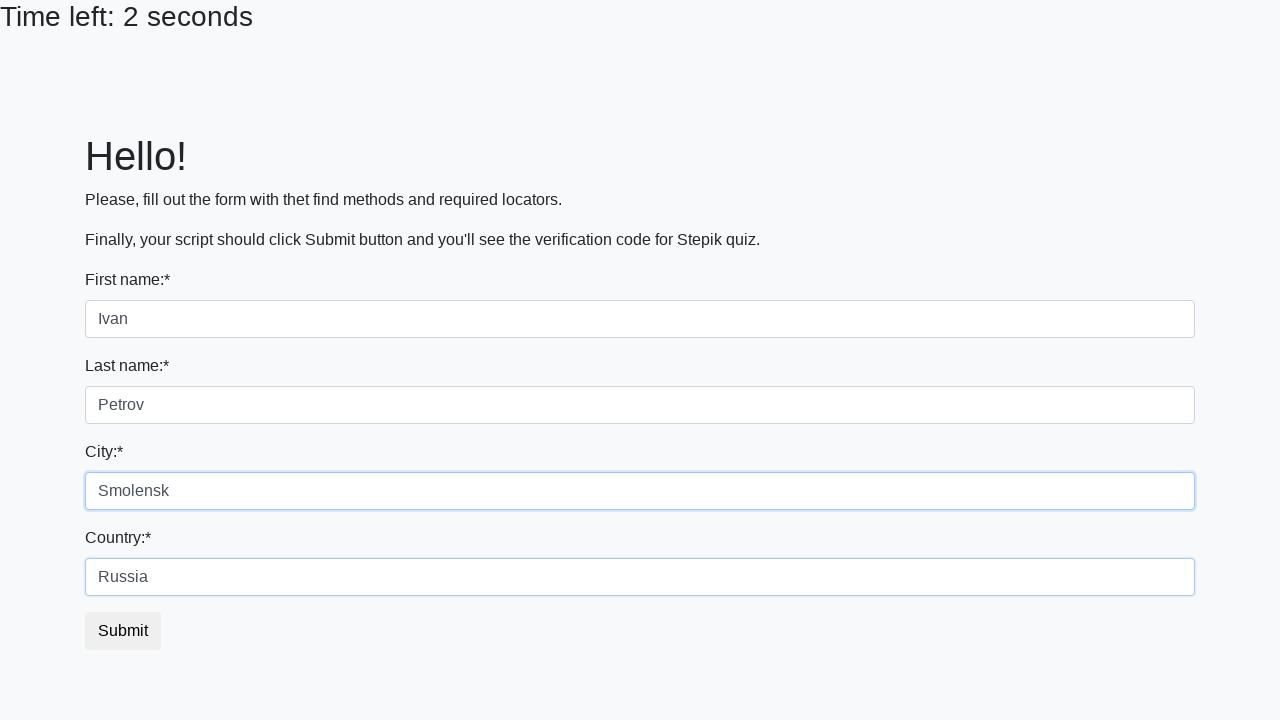

Clicked submit button to submit the form at (123, 631) on button
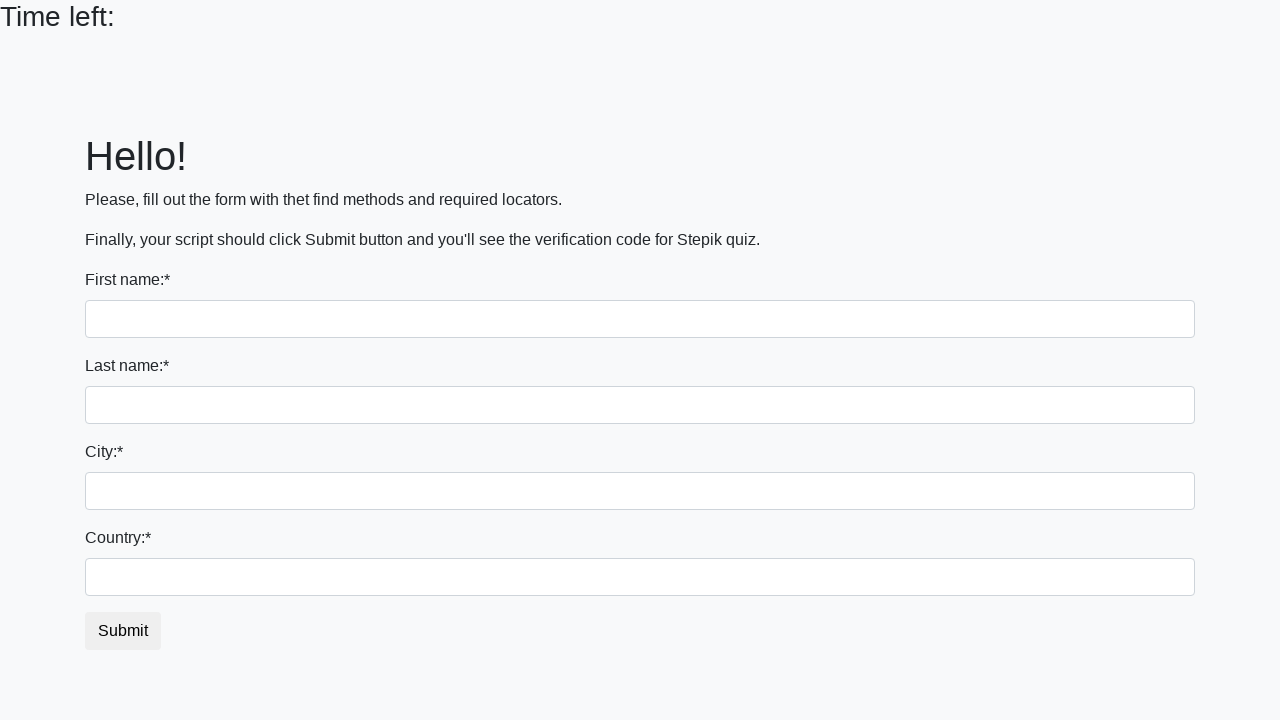

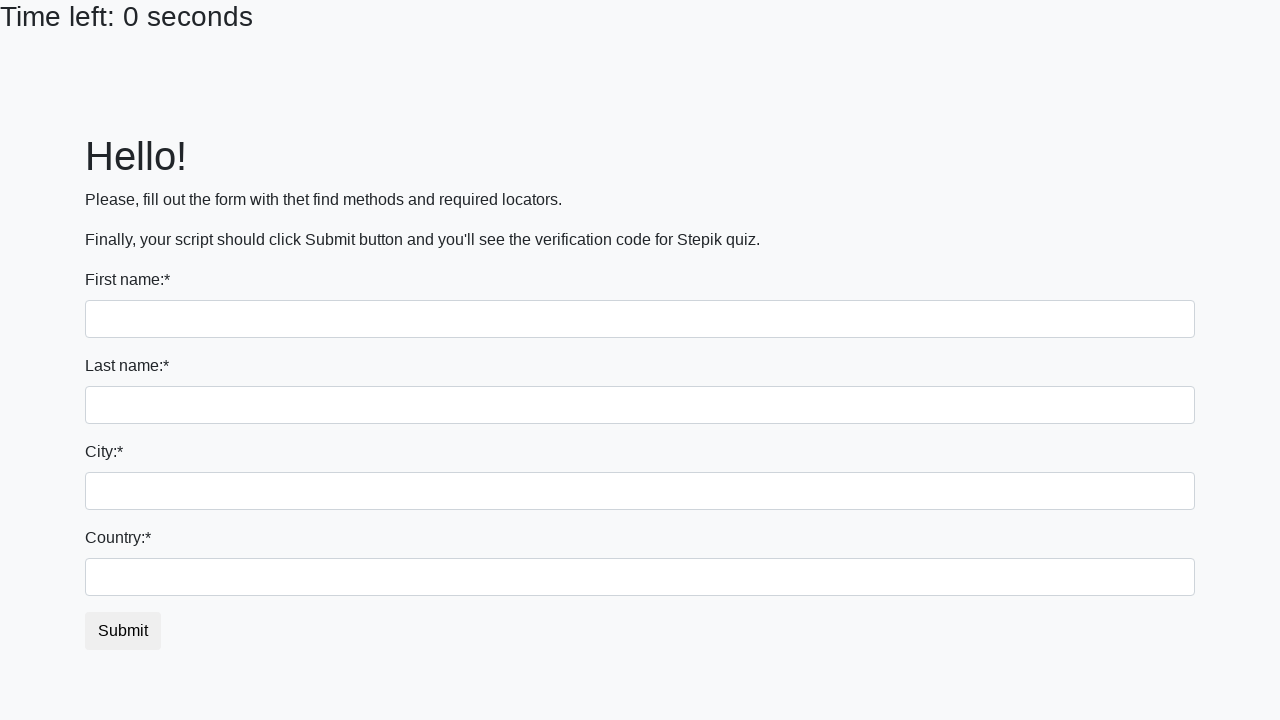